Tests JavaScript confirmation alert handling by clicking a button that triggers a confirm dialog and accepting it

Starting URL: https://the-internet.herokuapp.com/javascript_alerts

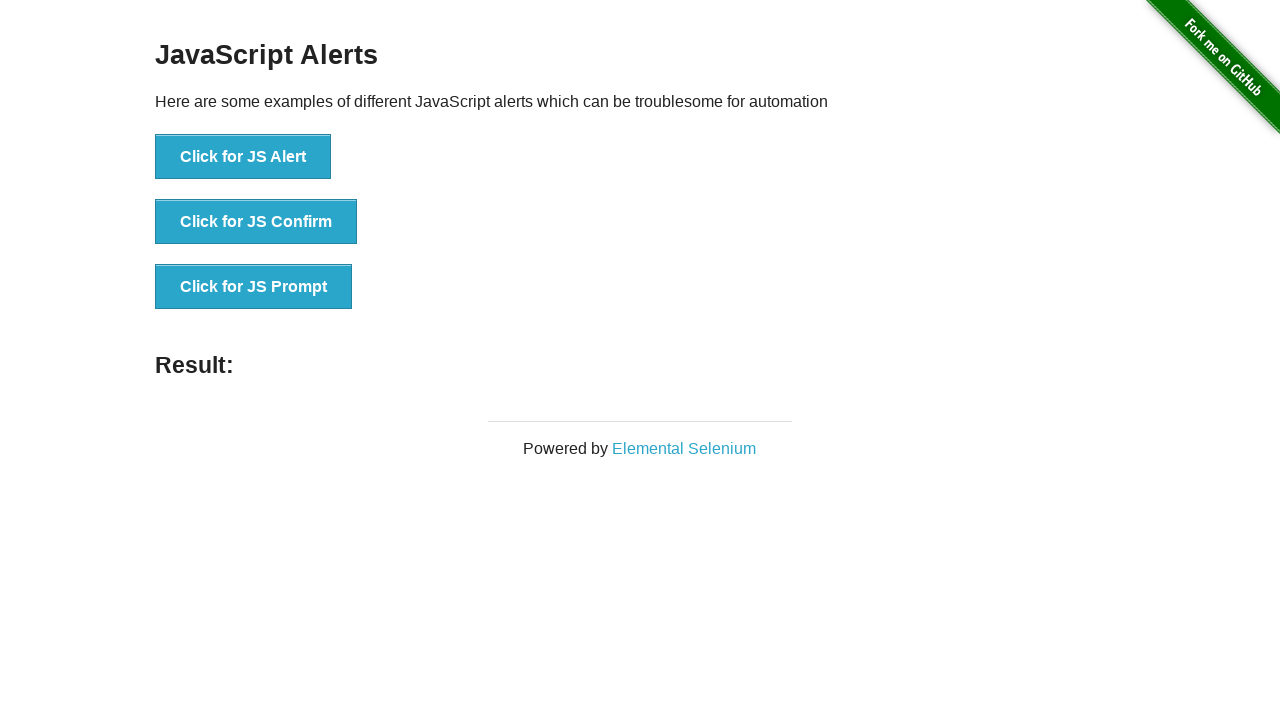

Clicked button to trigger confirmation alert at (256, 222) on xpath=//button[@onclick='jsConfirm()']
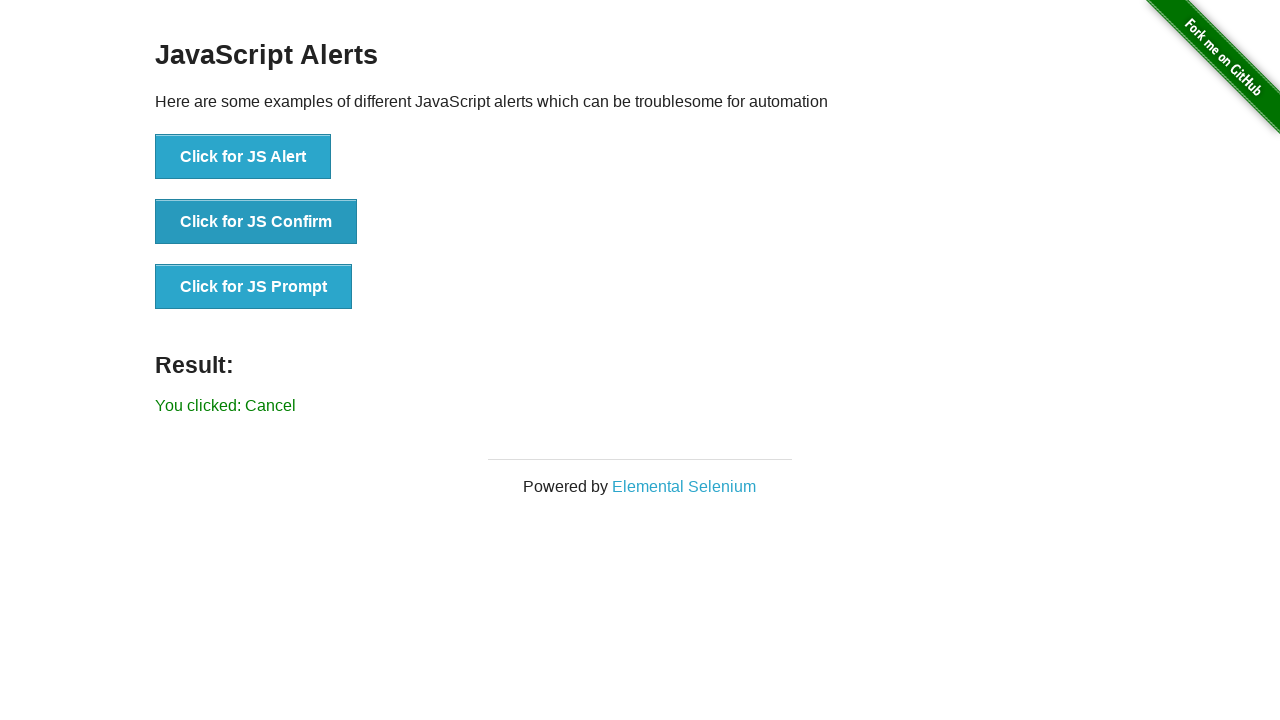

Registered dialog handler to accept confirmation
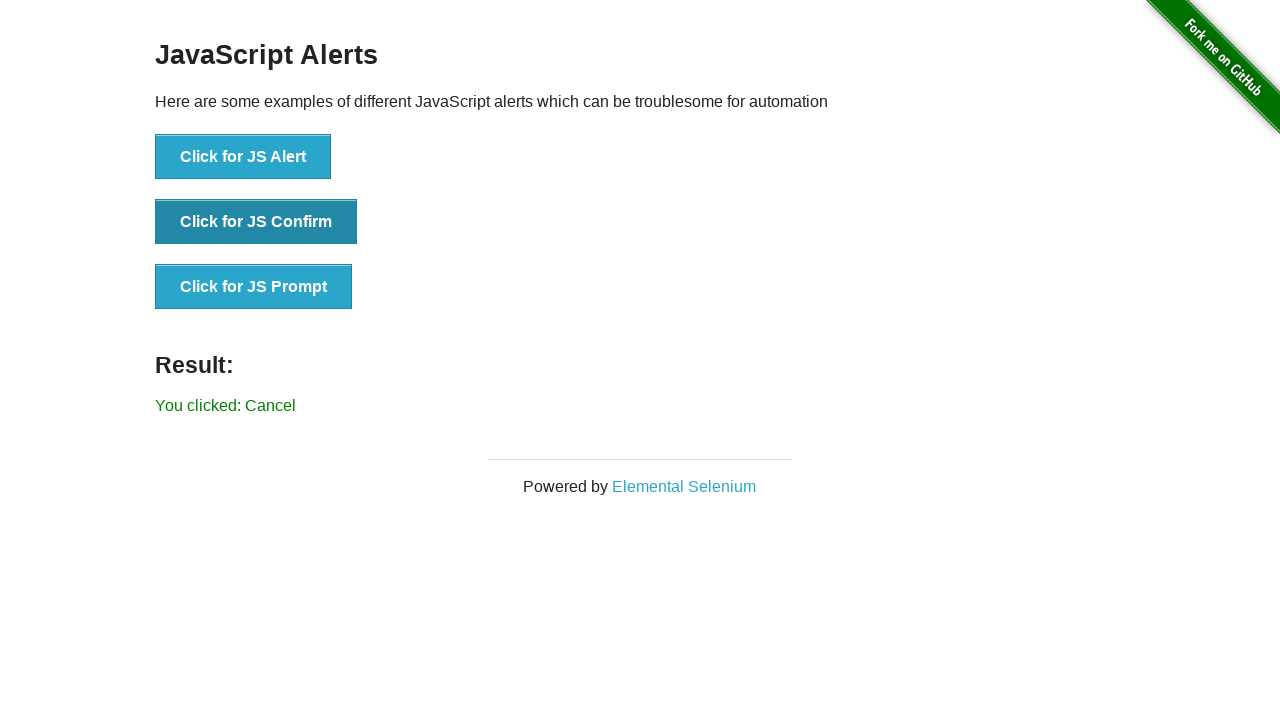

Re-registered dialog handler with accept function
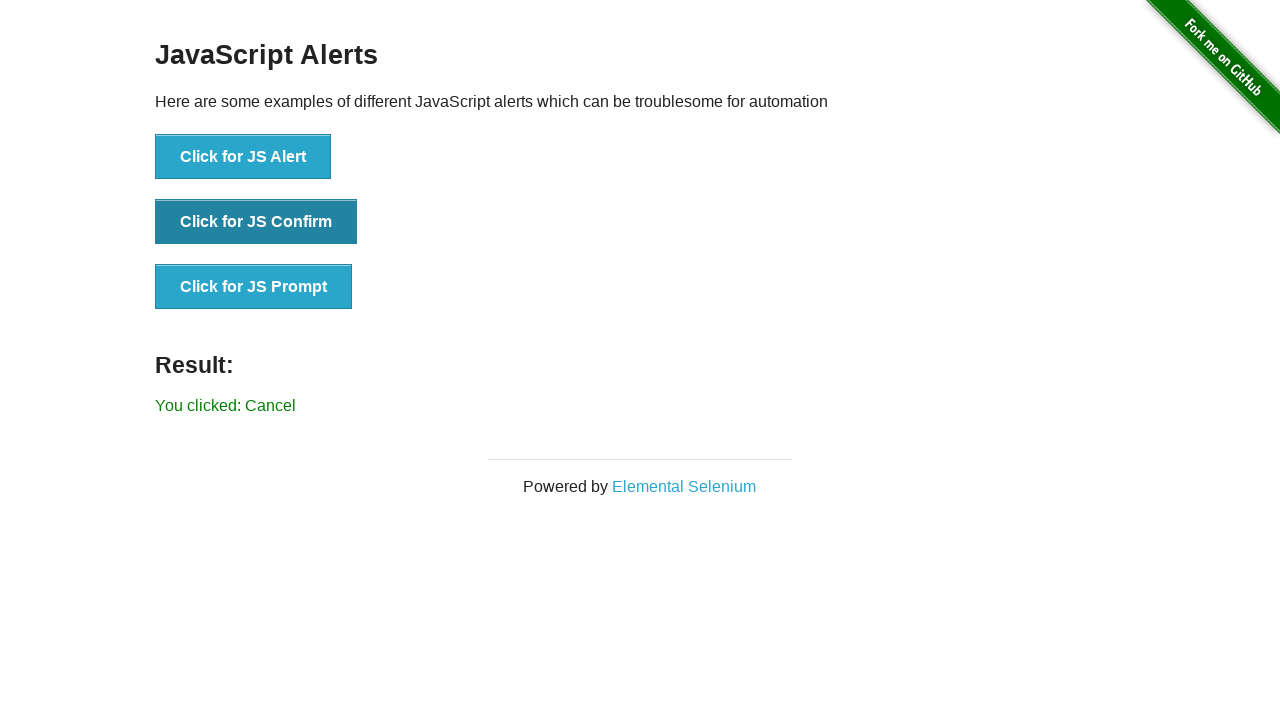

Clicked confirmation alert button and accepted the dialog at (256, 222) on xpath=//button[@onclick='jsConfirm()']
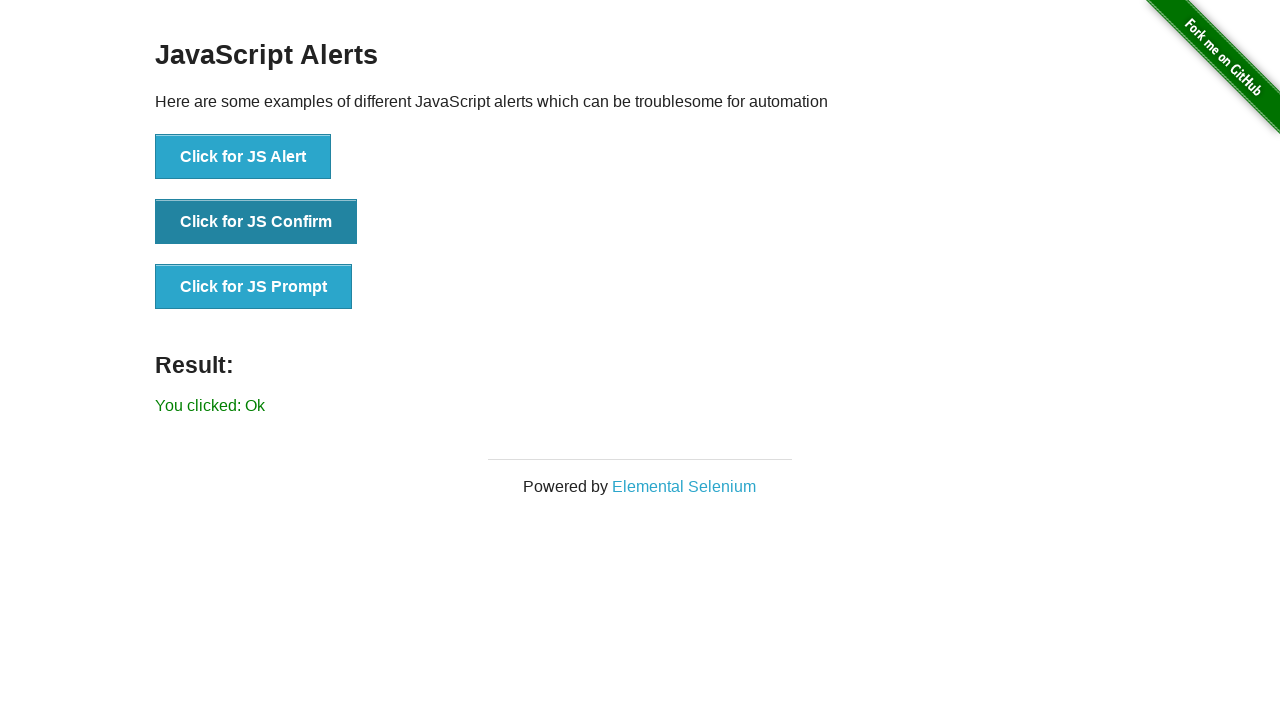

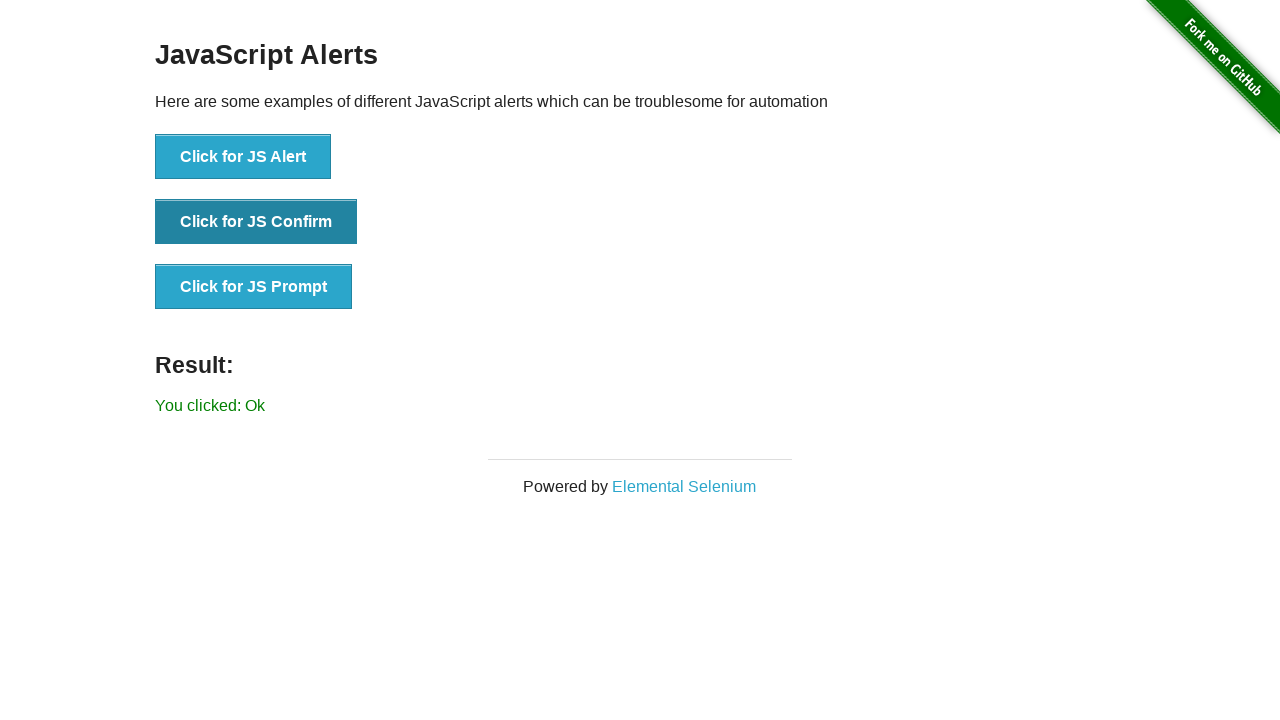